Navigates to the dropdowns practice page and verifies the month dropdown is displayed with selectable options

Starting URL: https://practice.cydeo.com/dropdown

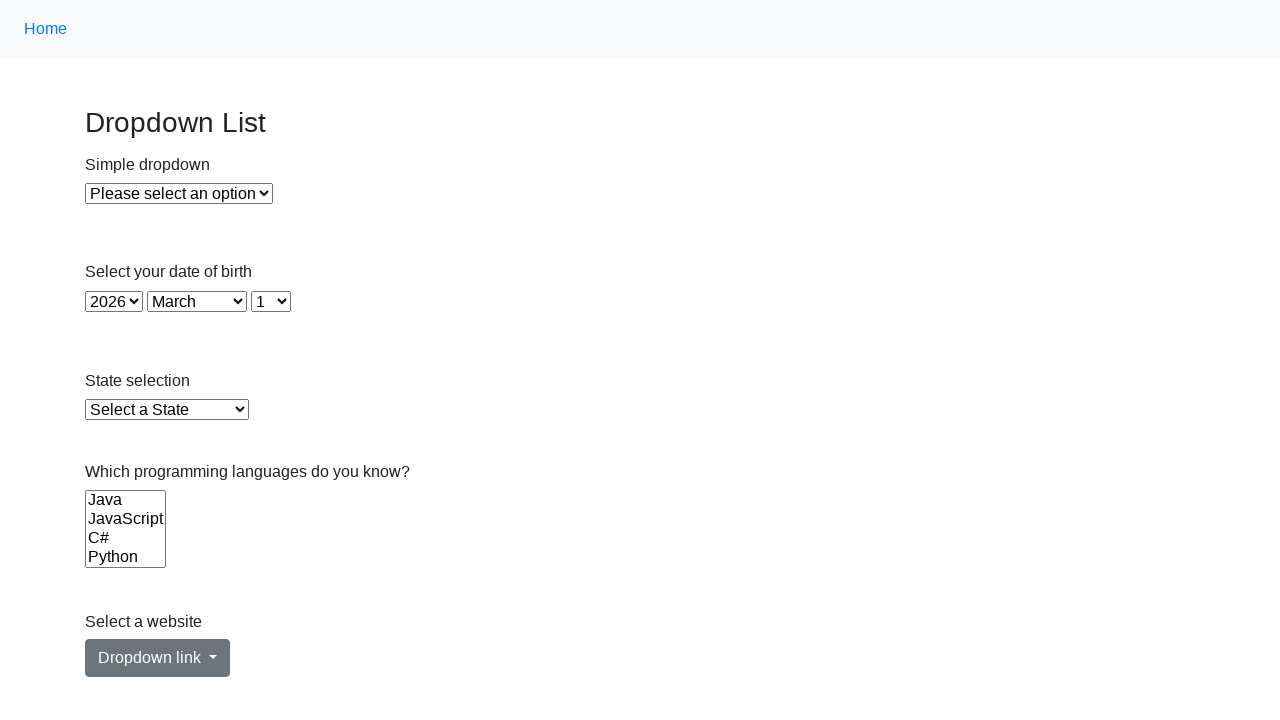

Waited for month dropdown selector to be present
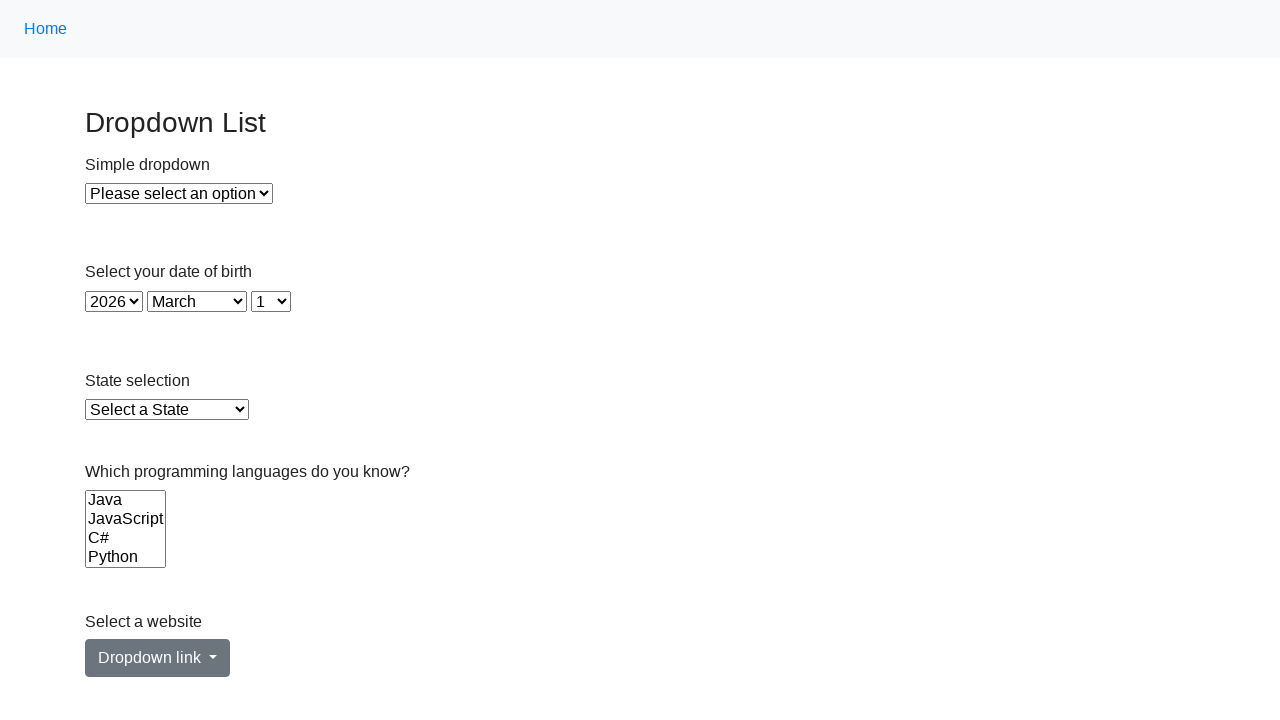

Clicked month dropdown to expand and view options at (197, 301) on #month
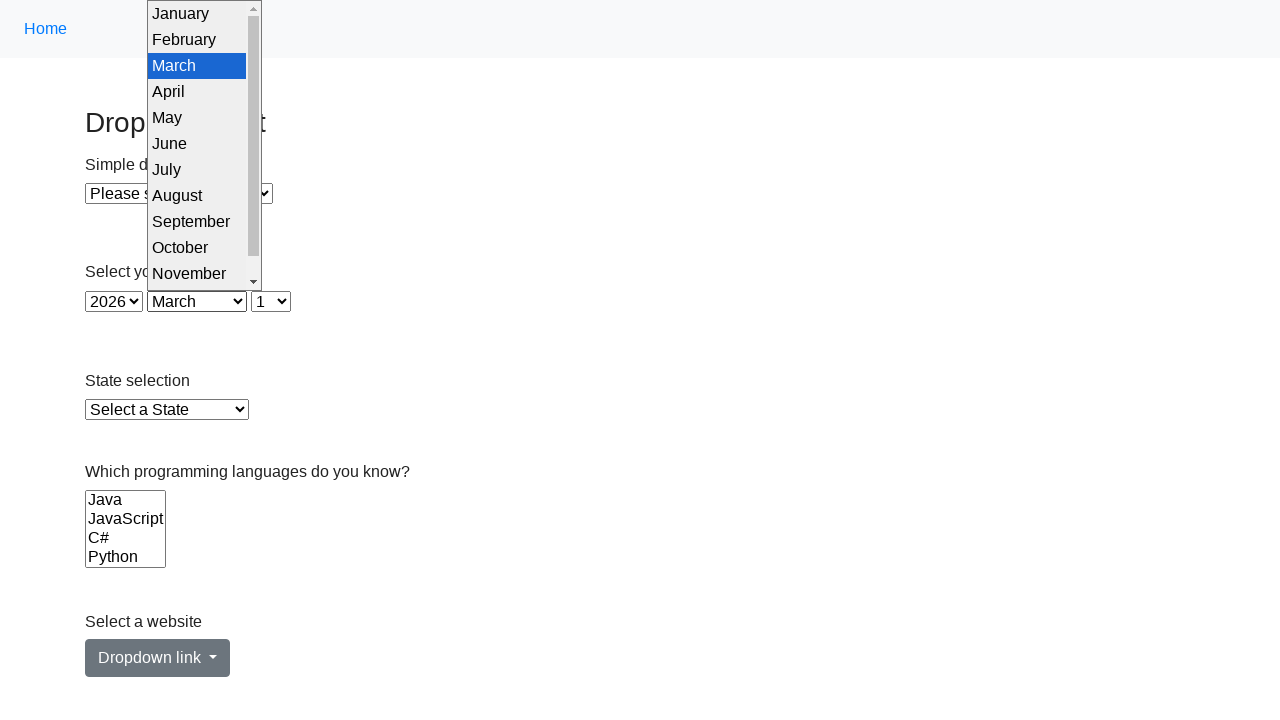

Retrieved all month options from dropdown
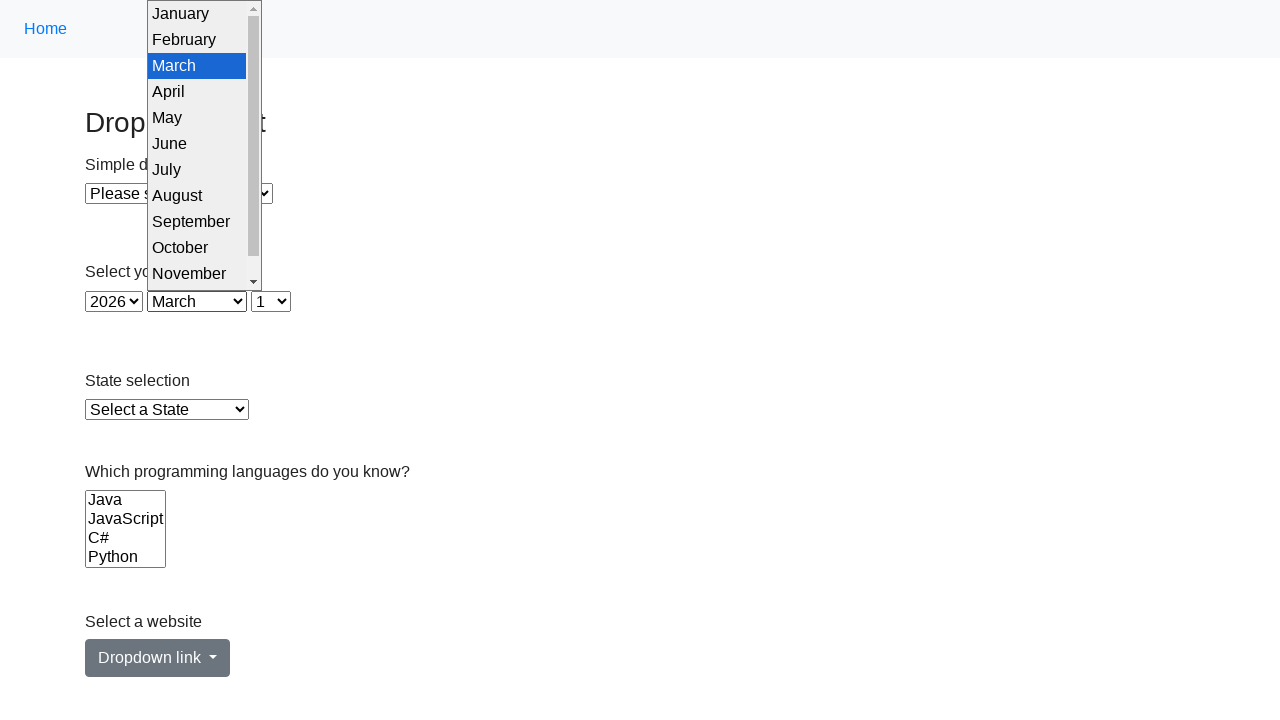

Selected 'March' from the month dropdown to verify functionality on #month
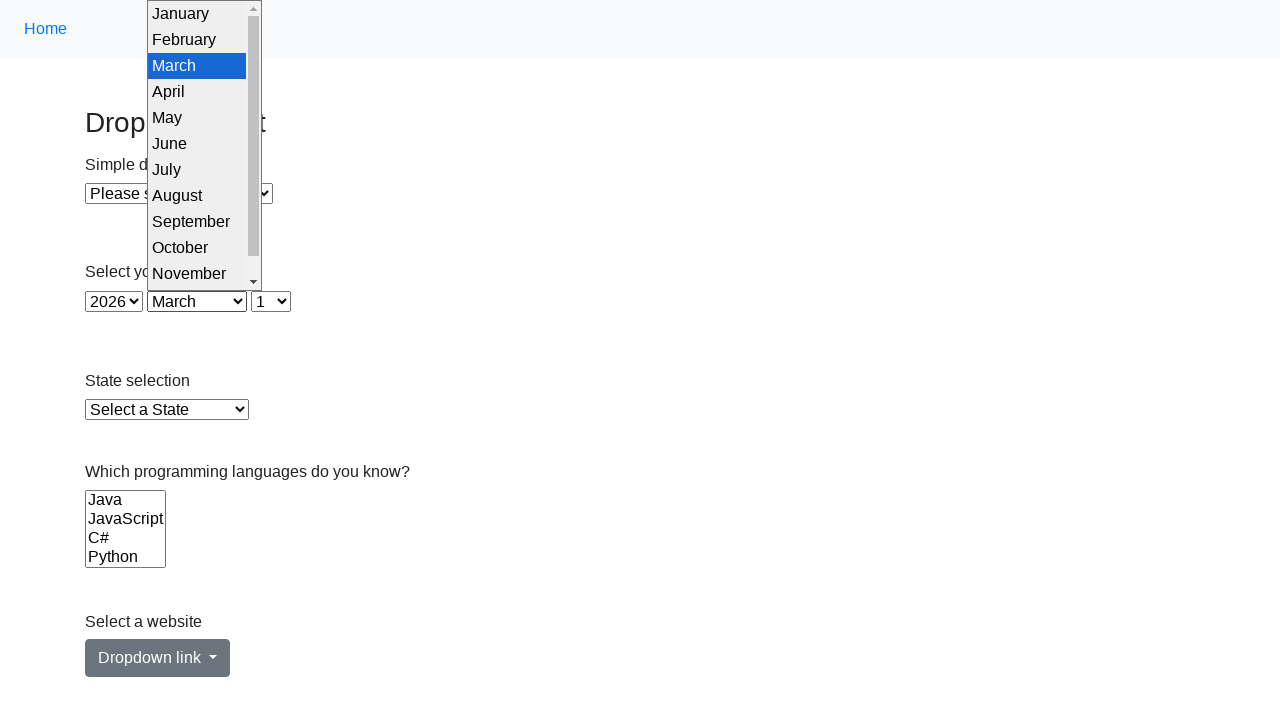

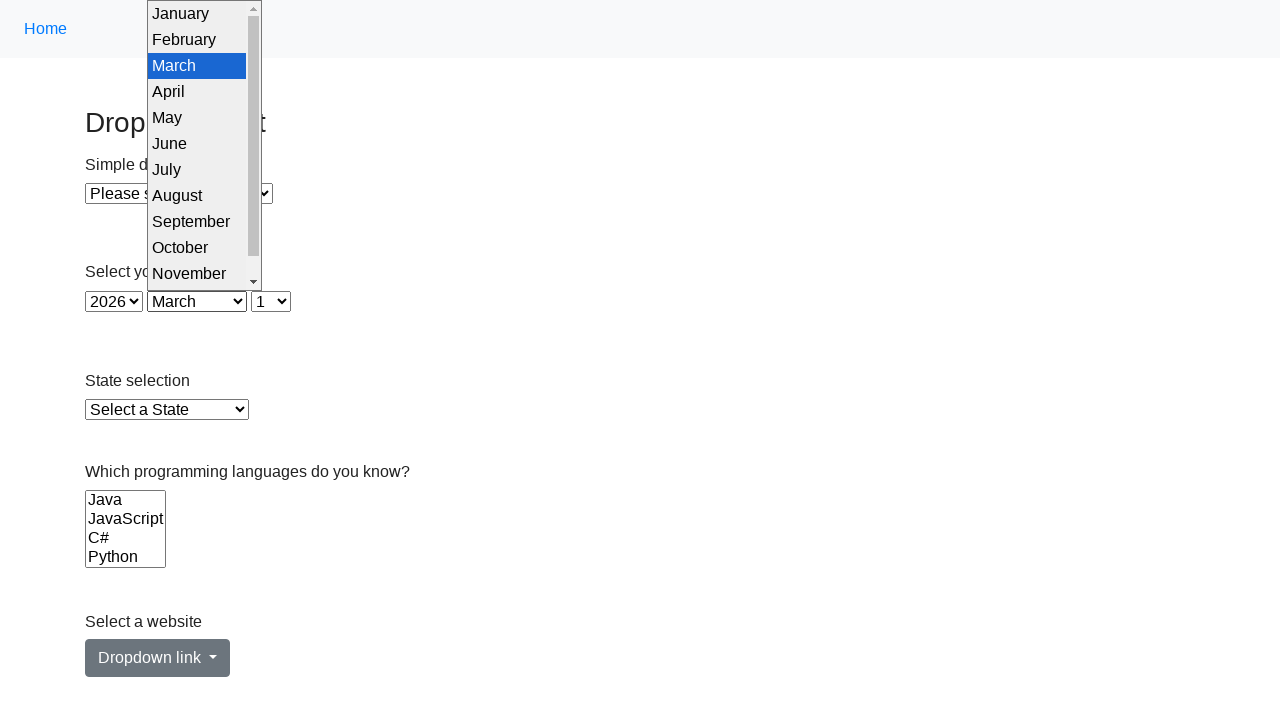